Tests dismissing a JavaScript confirm dialog and verifying the cancel result

Starting URL: https://automationfc.github.io/basic-form/

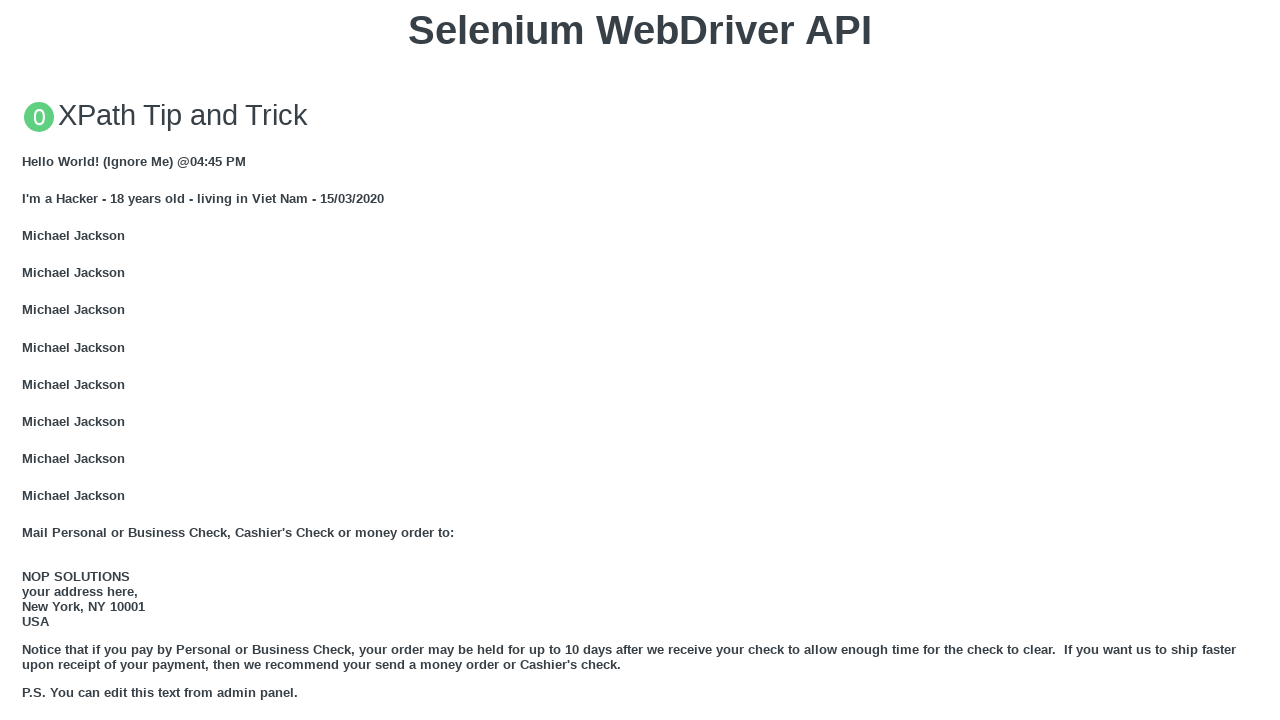

Set up dialog handler to dismiss confirm dialogs
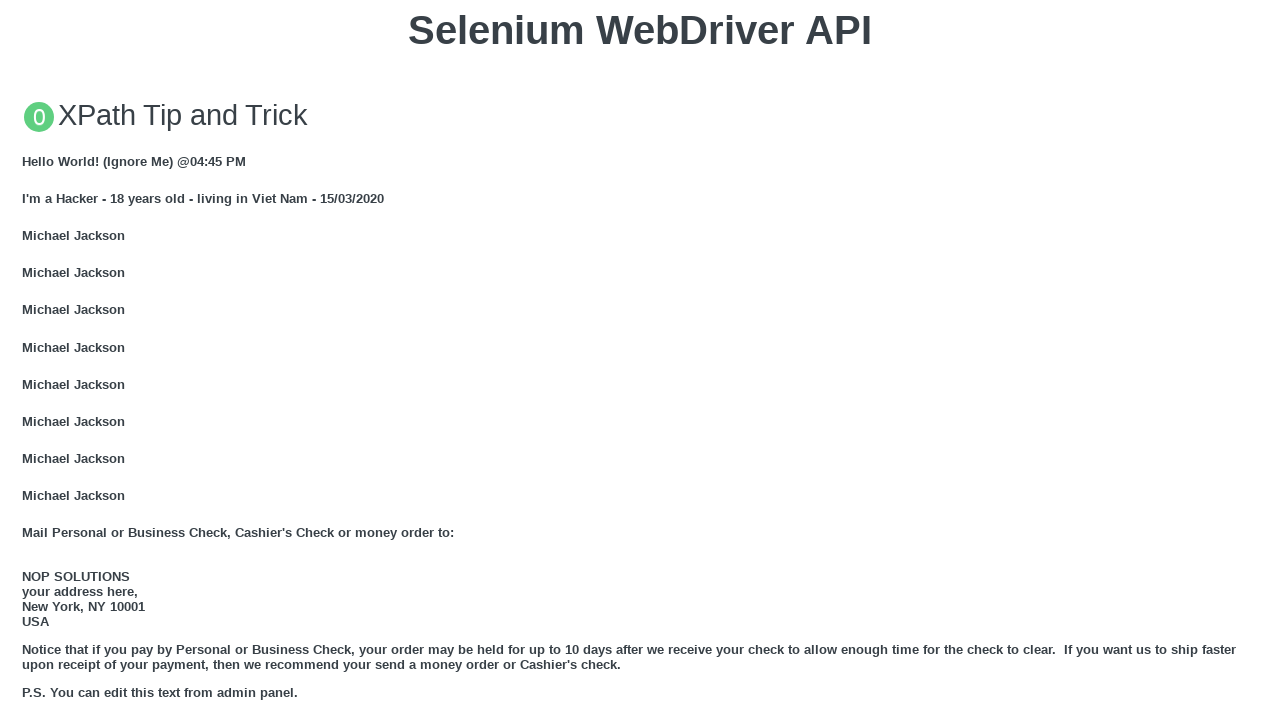

Clicked 'Click for JS Confirm' button to trigger JavaScript confirm dialog at (640, 360) on xpath=//button[text()='Click for JS Confirm']
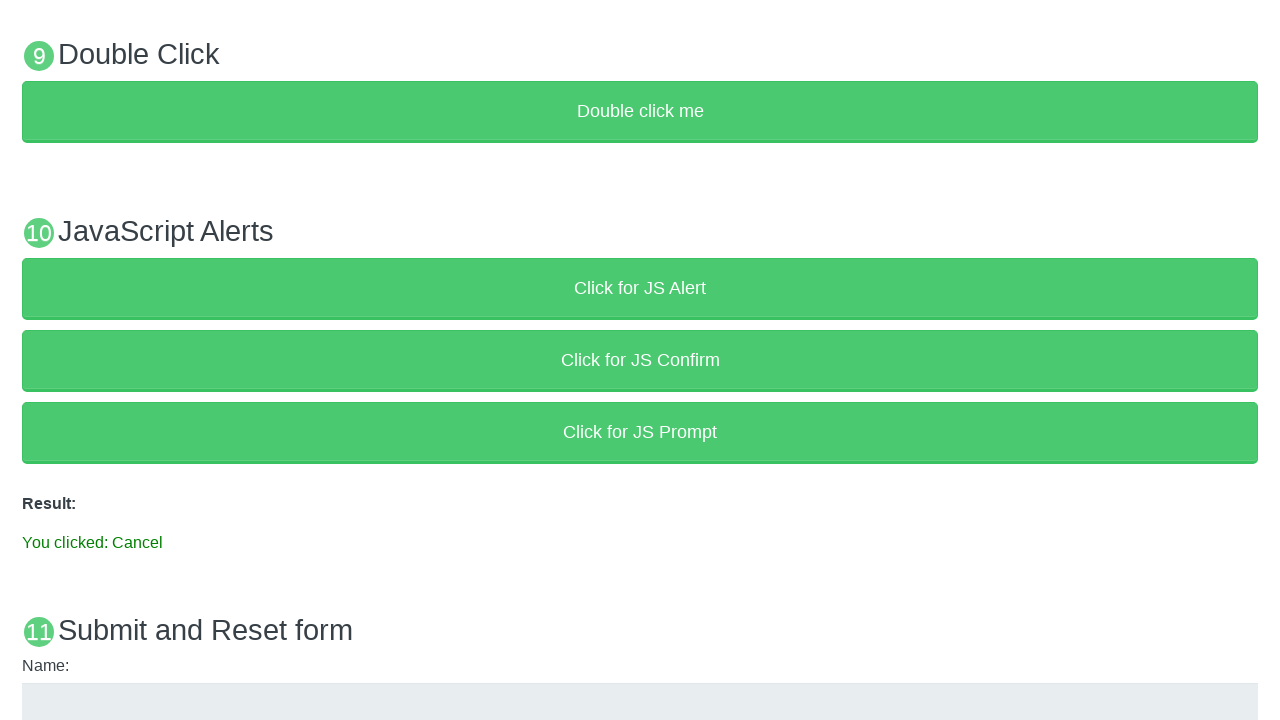

Confirm dialog dismissed and result element appeared on page
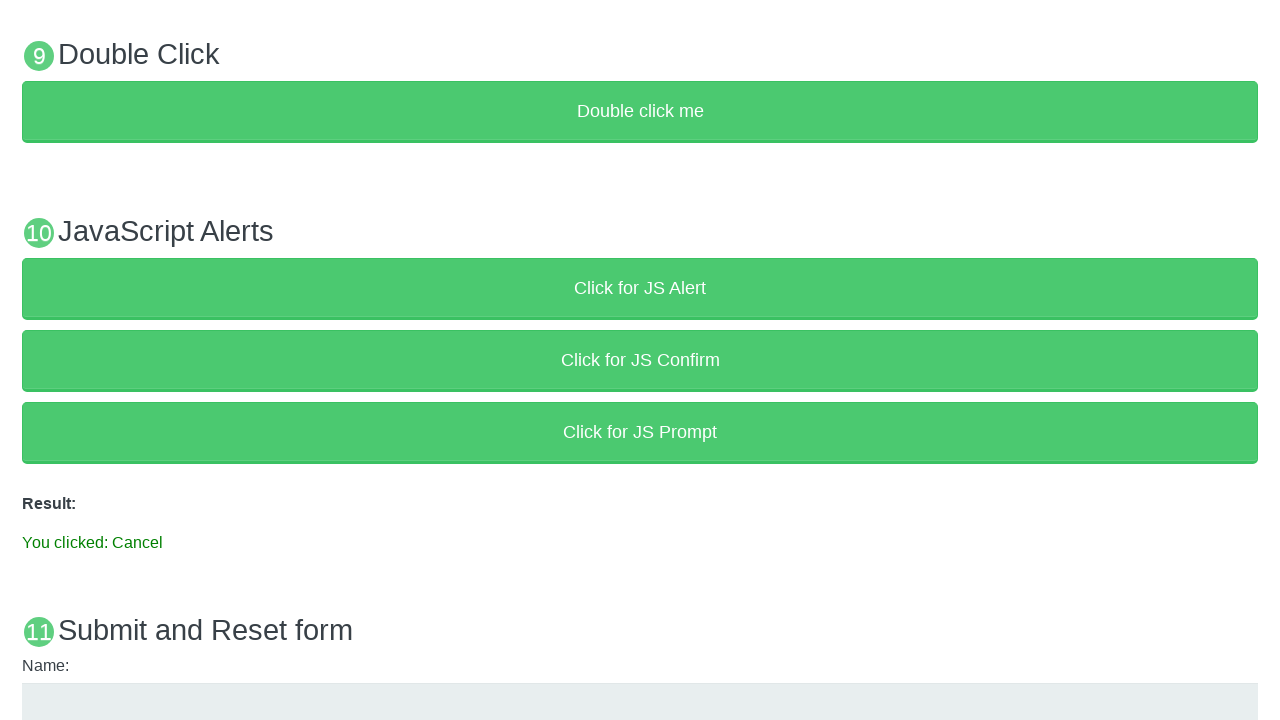

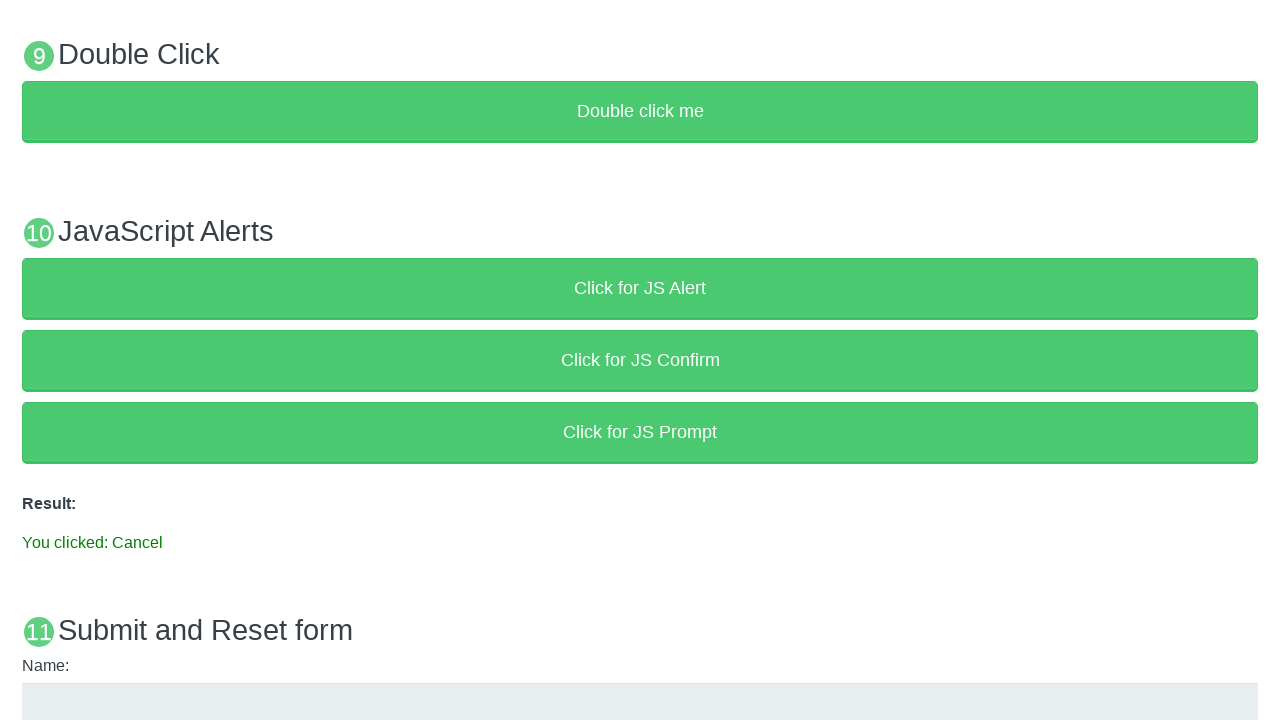